Tests that clicking "Clear completed" removes completed items from the list.

Starting URL: https://demo.playwright.dev/todomvc

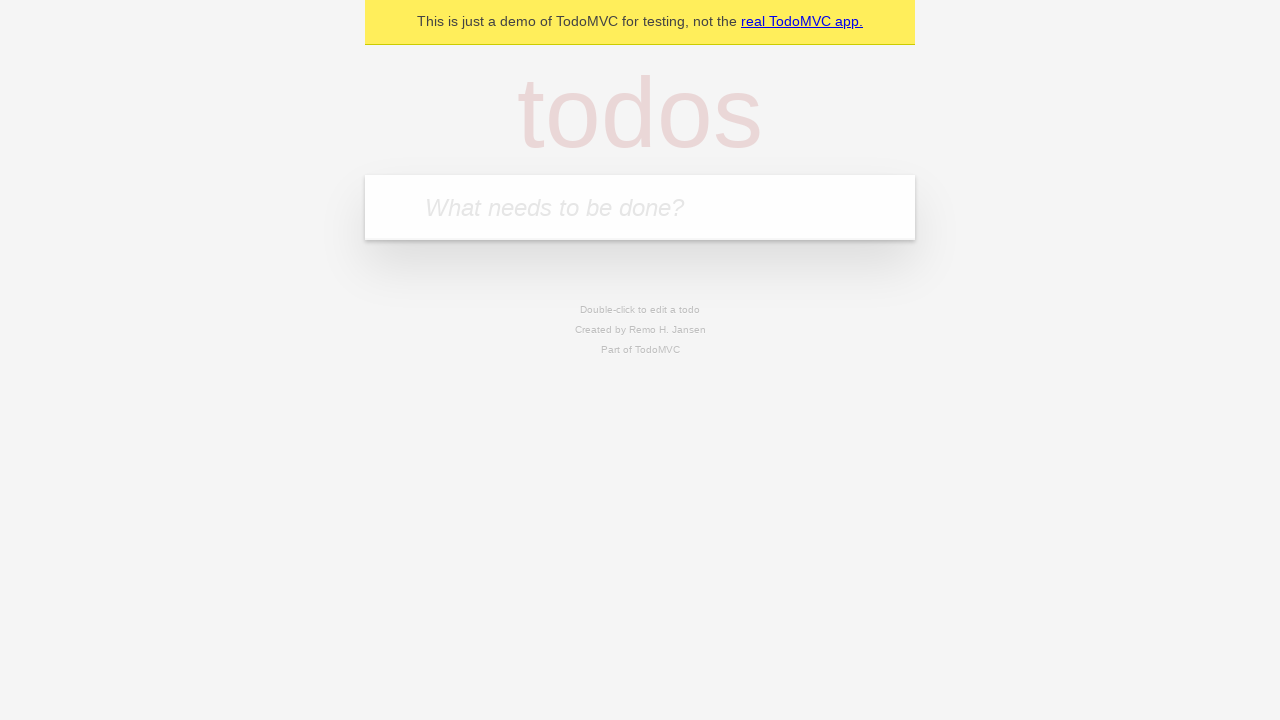

Filled todo input with 'buy some cheese' on internal:attr=[placeholder="What needs to be done?"i]
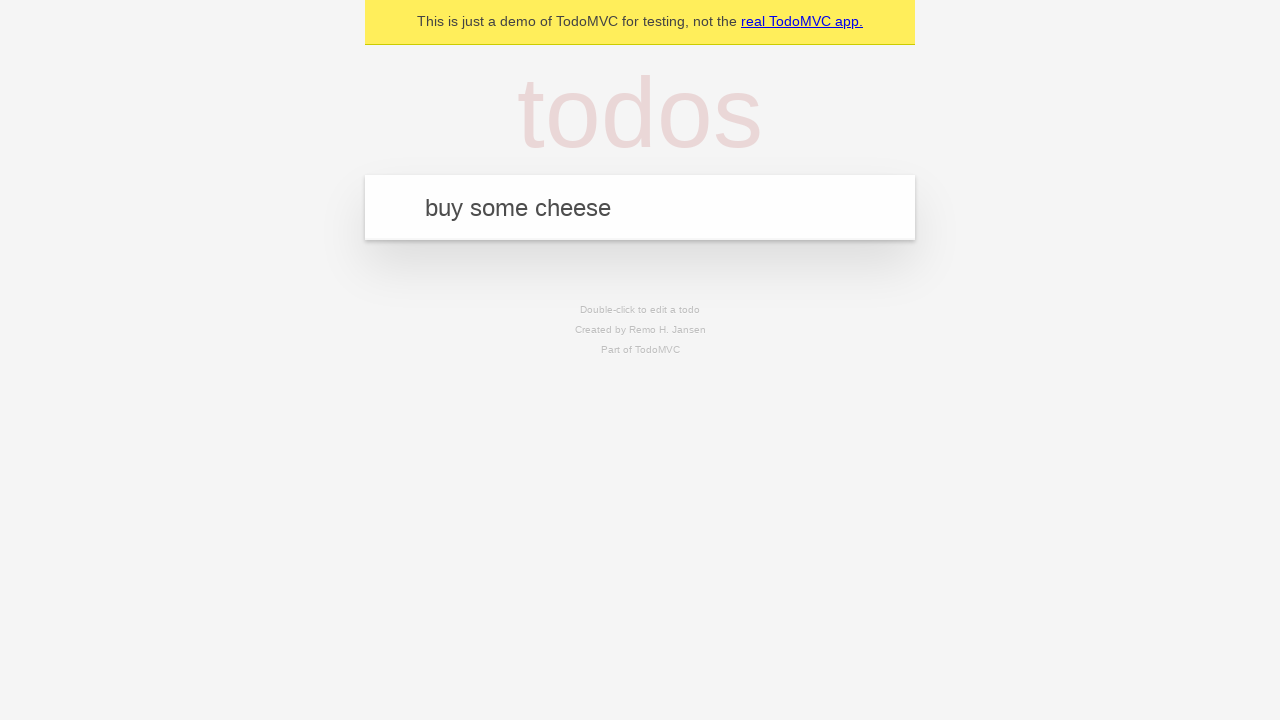

Pressed Enter to add first todo on internal:attr=[placeholder="What needs to be done?"i]
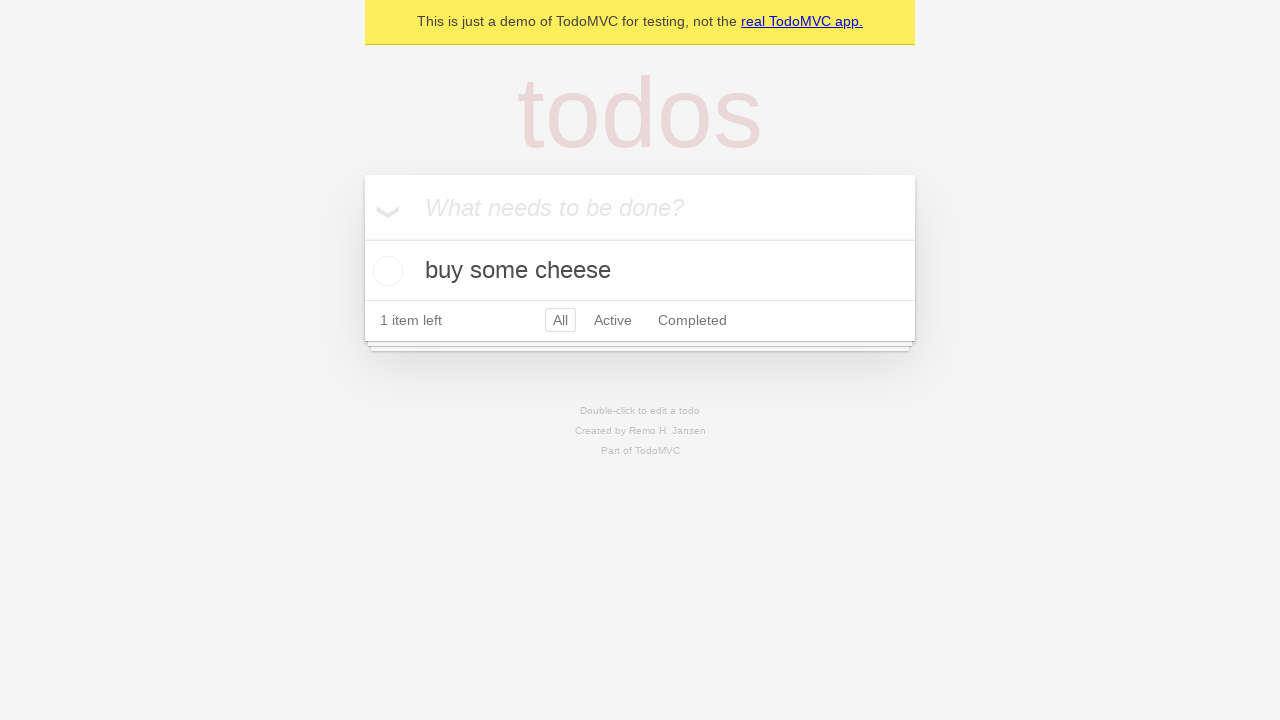

Filled todo input with 'feed the cat' on internal:attr=[placeholder="What needs to be done?"i]
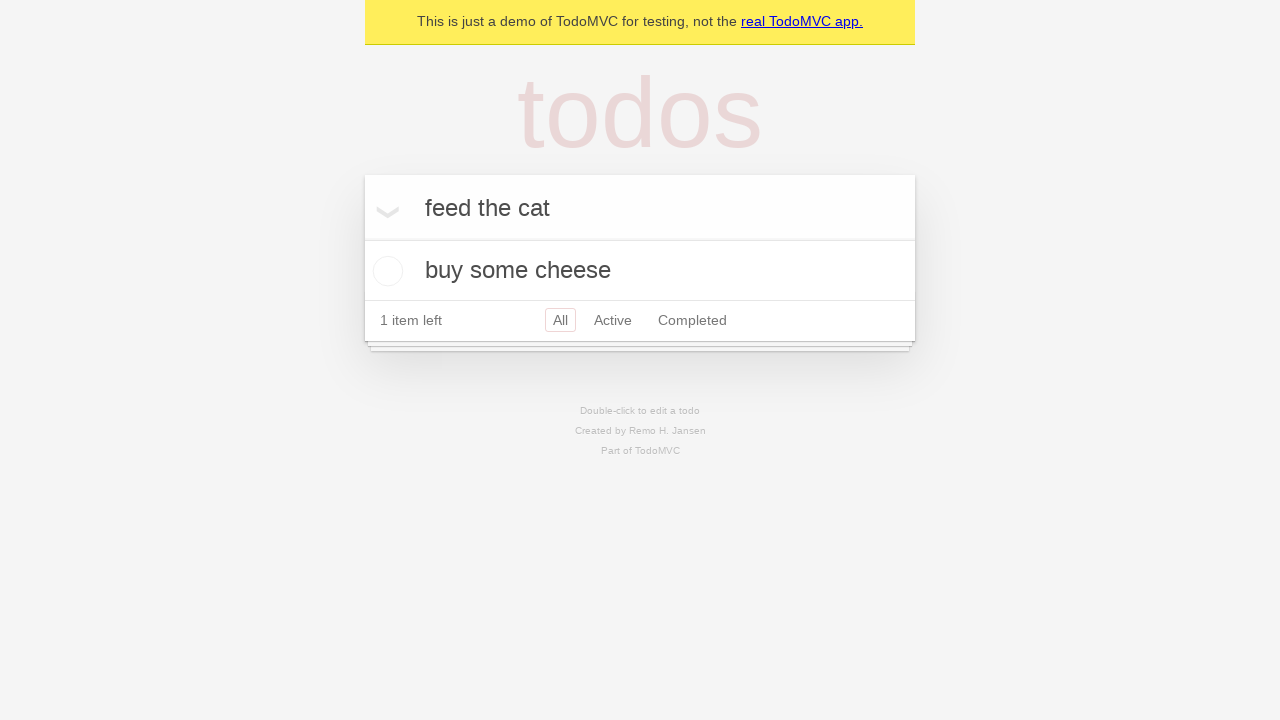

Pressed Enter to add second todo on internal:attr=[placeholder="What needs to be done?"i]
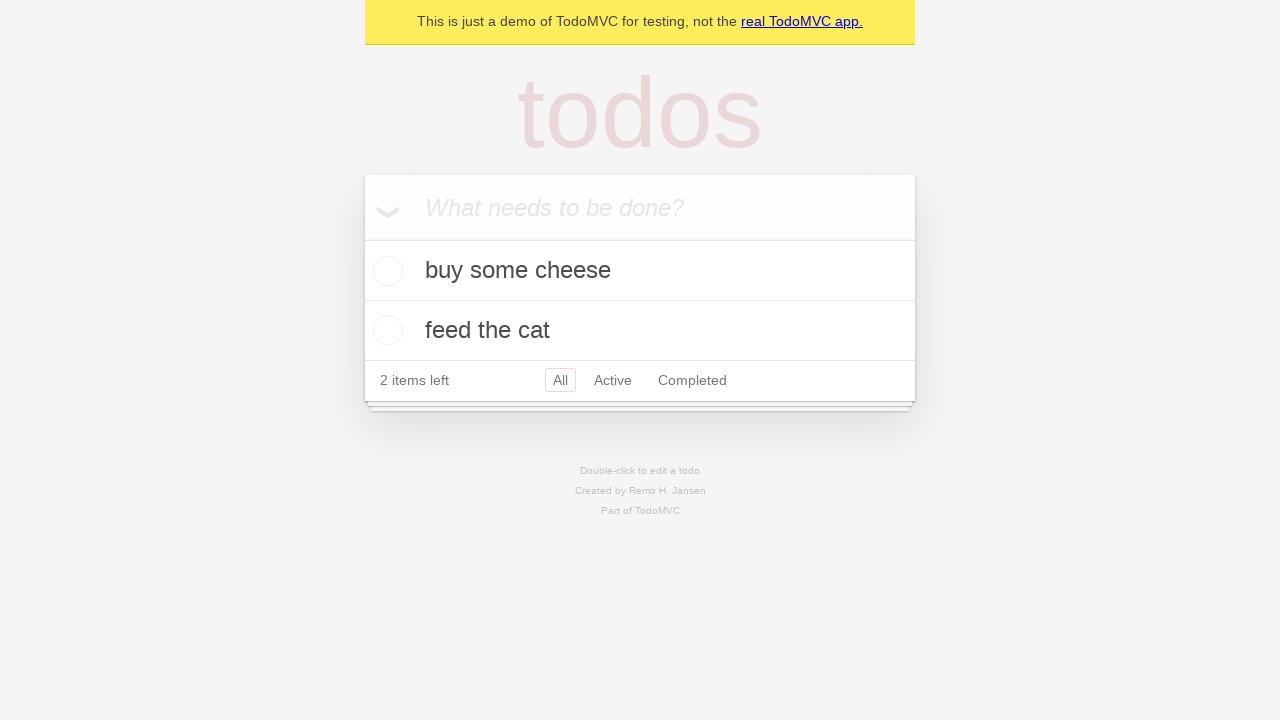

Filled todo input with 'book a doctors appointment' on internal:attr=[placeholder="What needs to be done?"i]
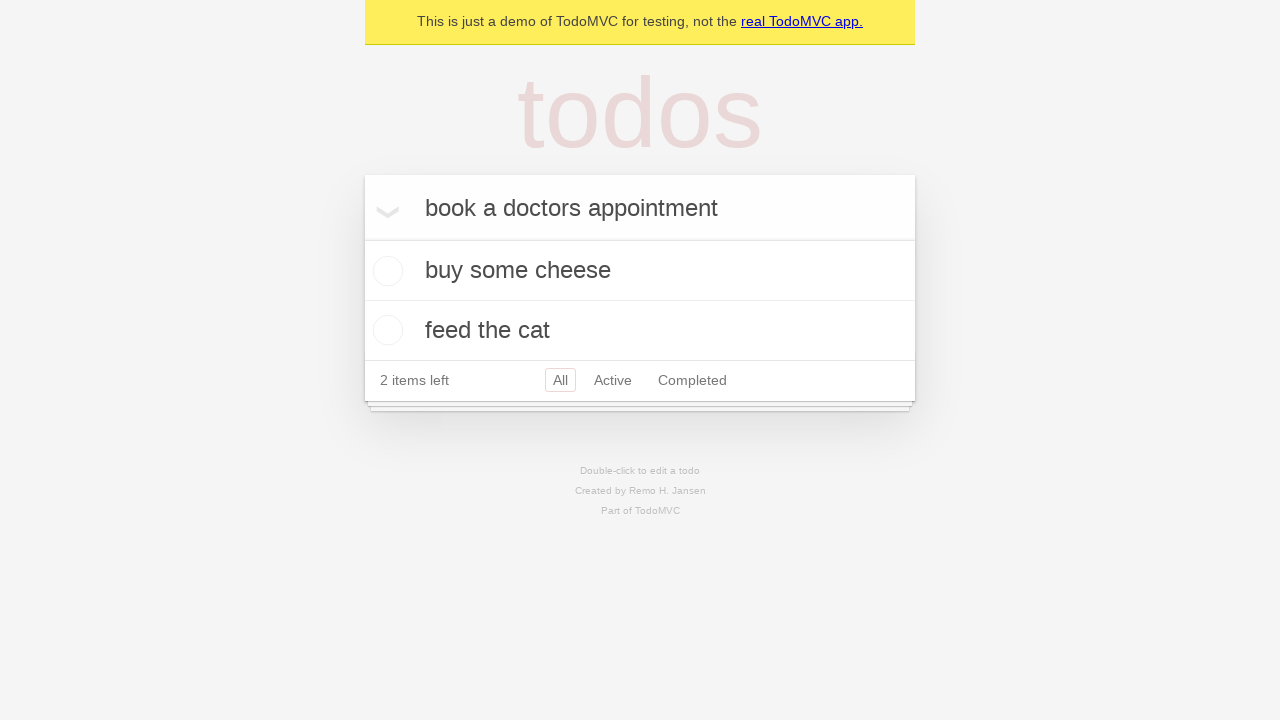

Pressed Enter to add third todo on internal:attr=[placeholder="What needs to be done?"i]
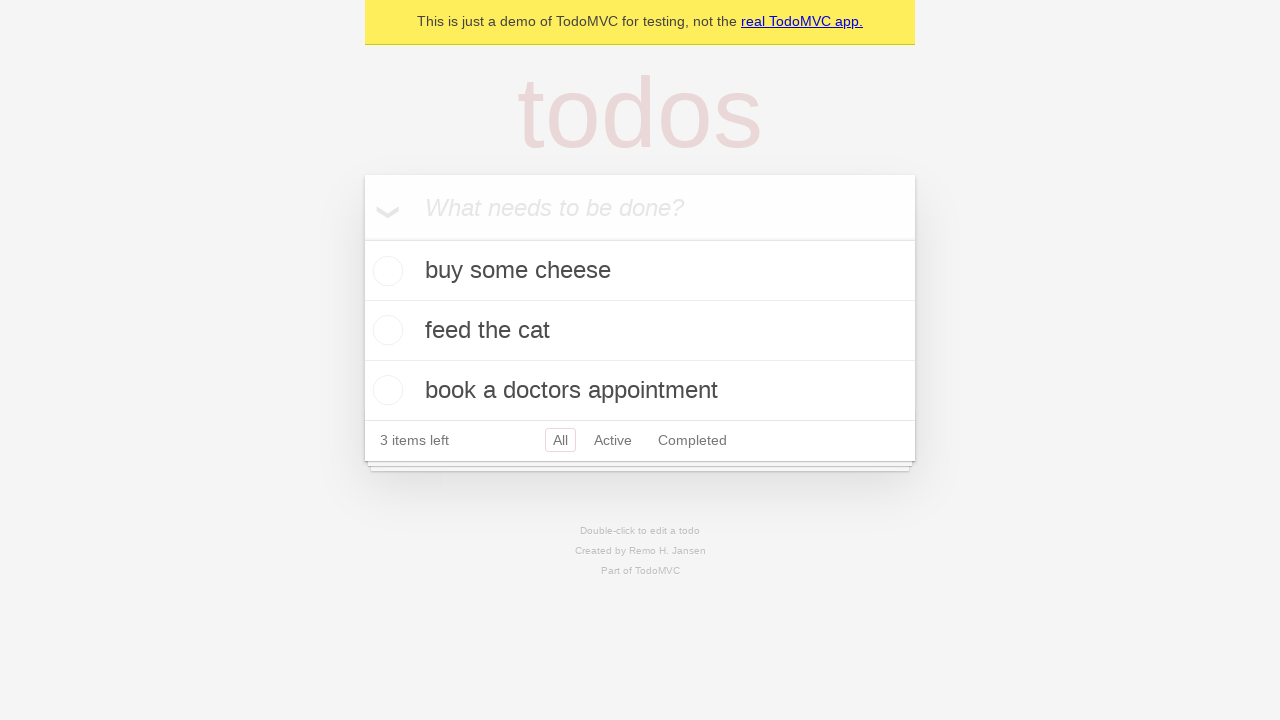

Checked the second todo item 'feed the cat' as completed at (385, 330) on [data-testid='todo-item'] >> nth=1 >> internal:role=checkbox
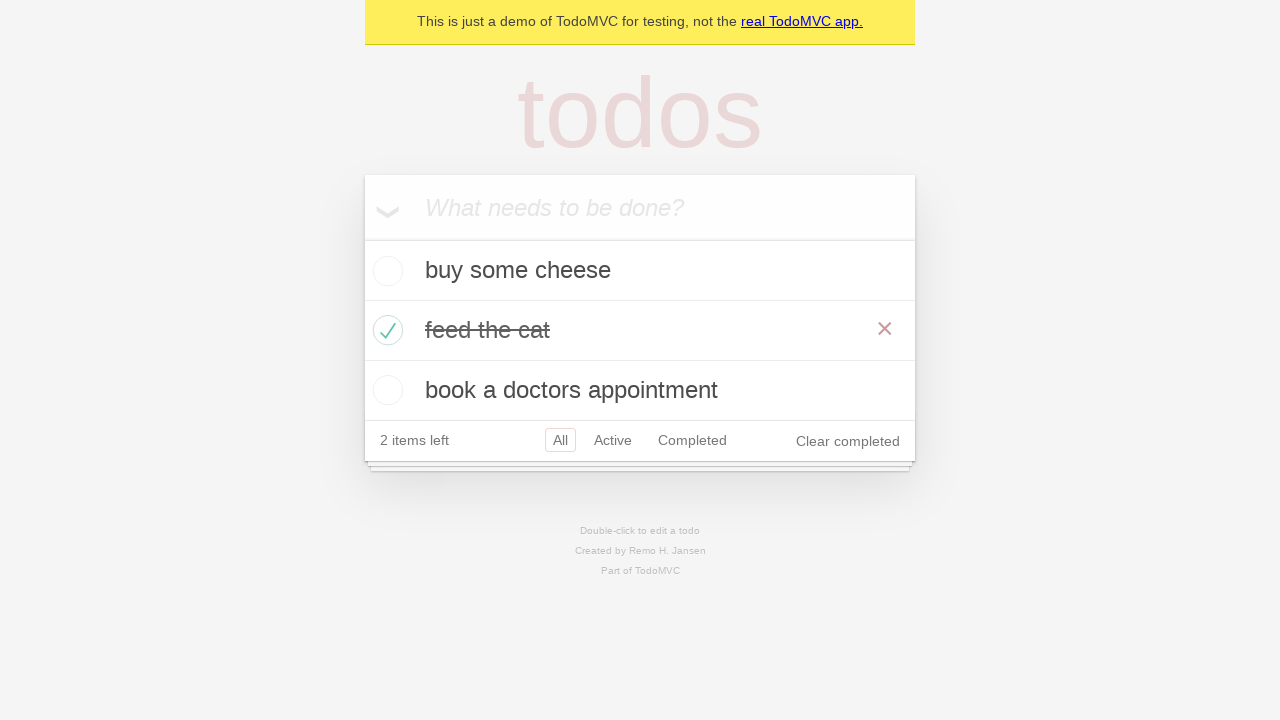

Clicked 'Clear completed' button to remove completed items at (848, 441) on internal:role=button[name="Clear completed"i]
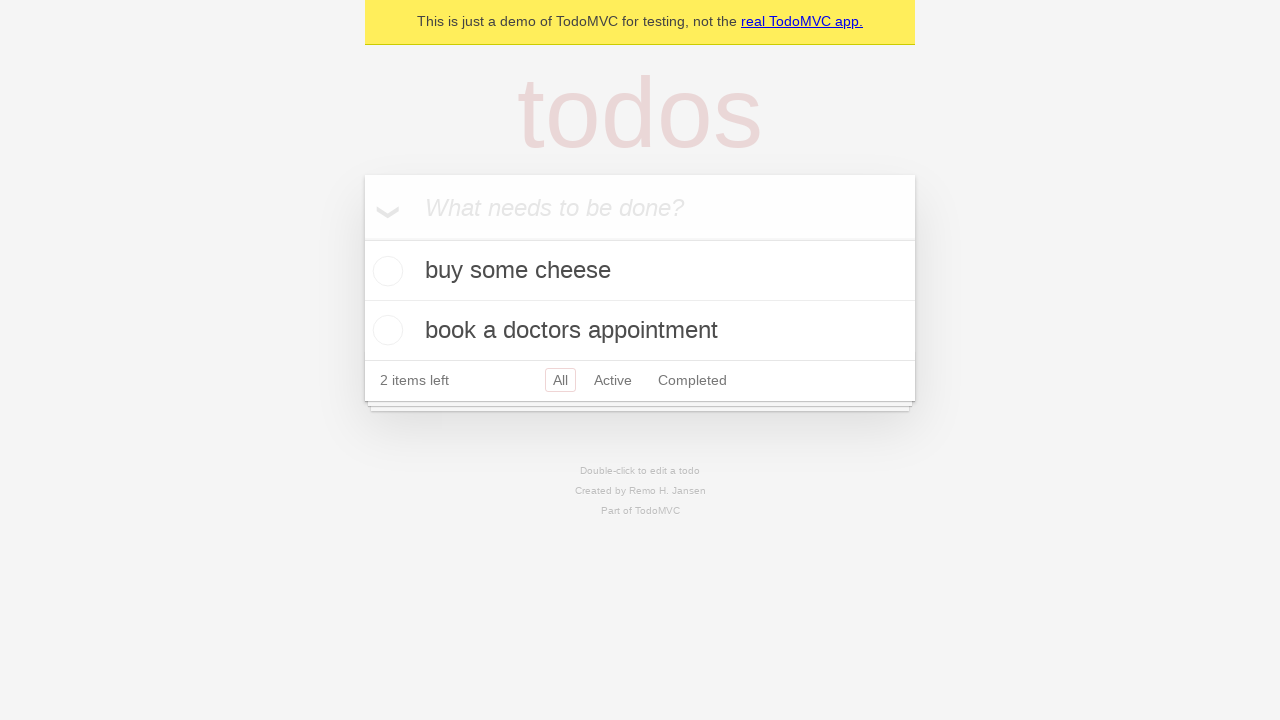

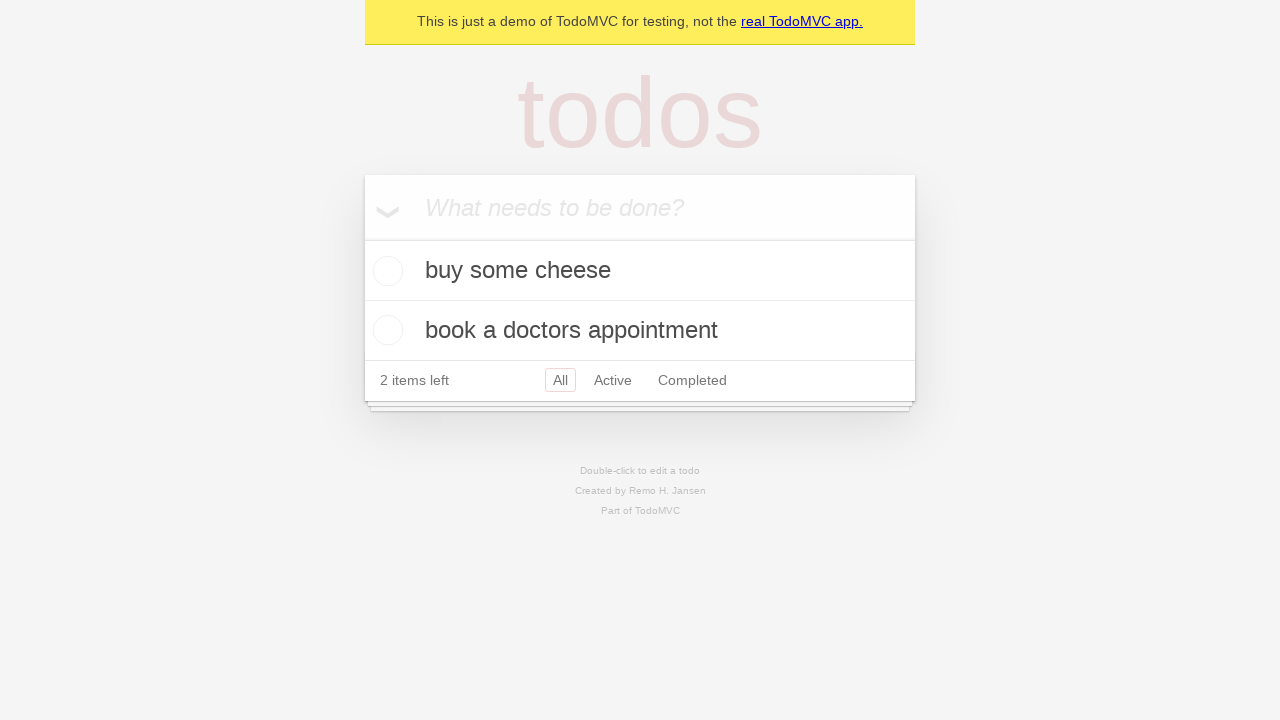